Tests drag and drop functionality by dragging the "Drag me" element and dropping it onto the "Drop here" target, then verifies the text changes to "Dropped!"

Starting URL: https://demoqa.com/droppable

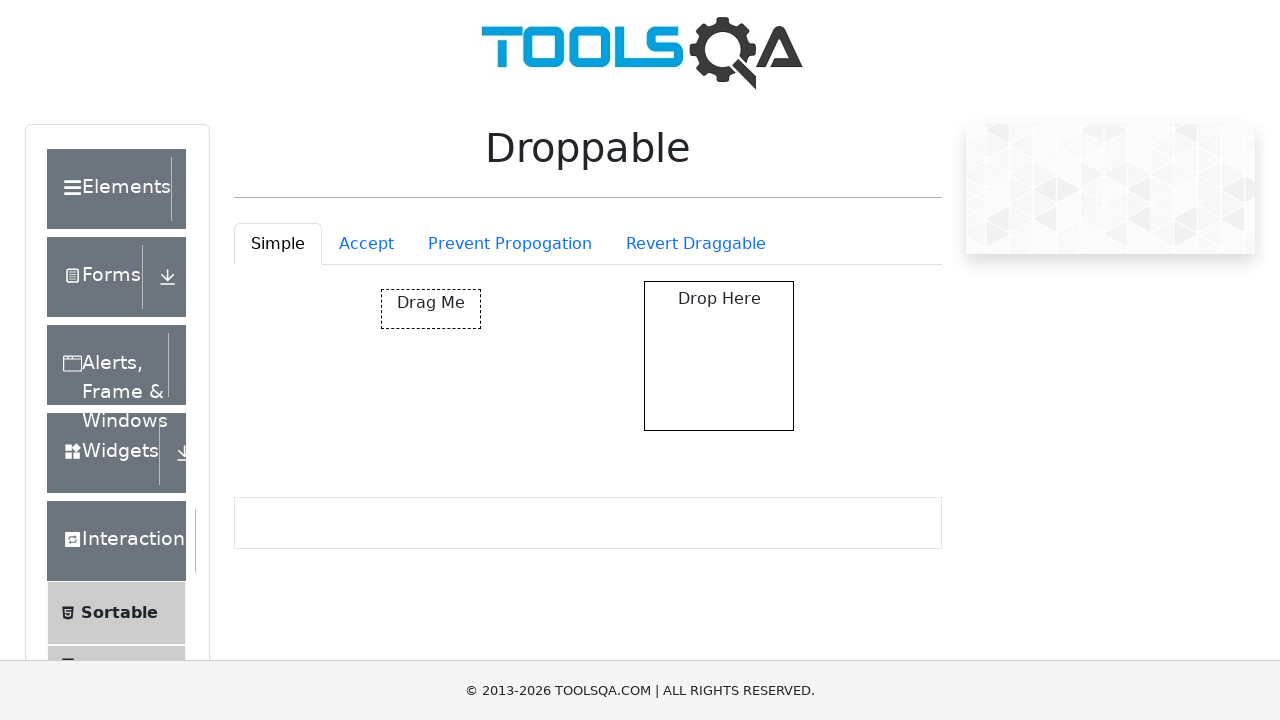

Located the draggable element with id 'draggable'
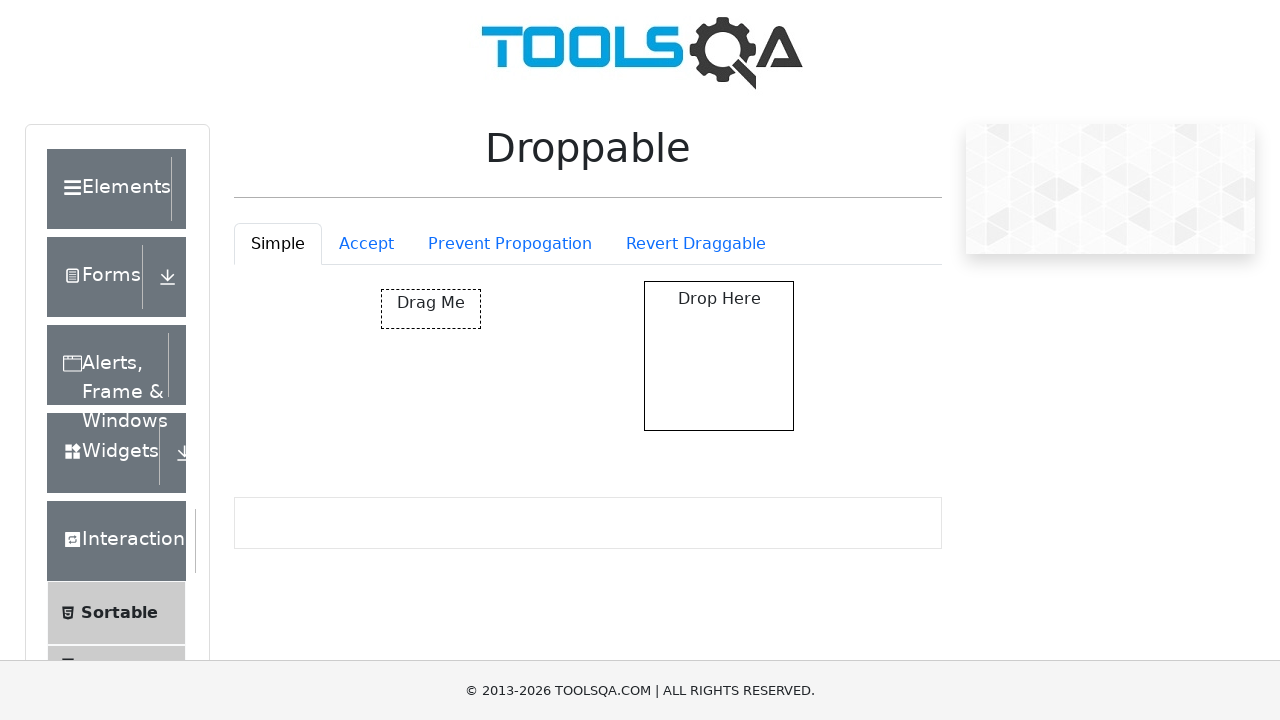

Located the drop target element with id 'droppable'
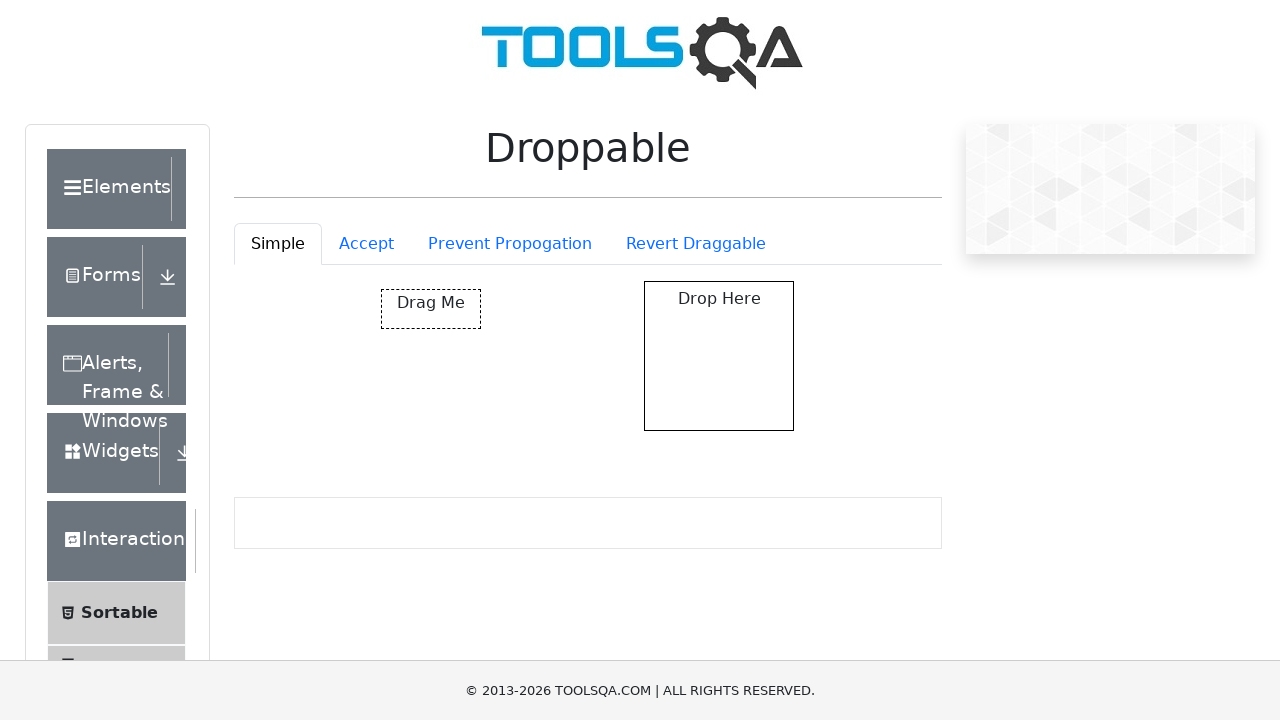

Dragged 'Drag me' element onto 'Drop here' target at (719, 356)
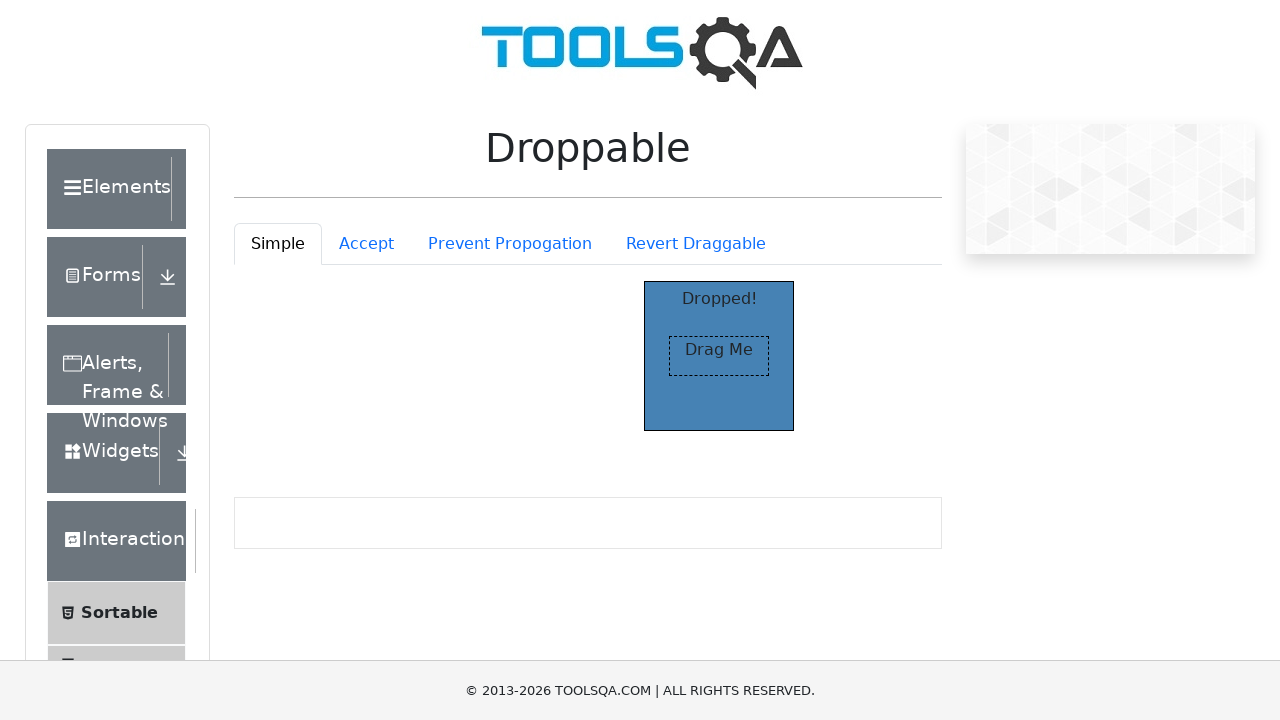

Verified drop target text changed to 'Dropped!'
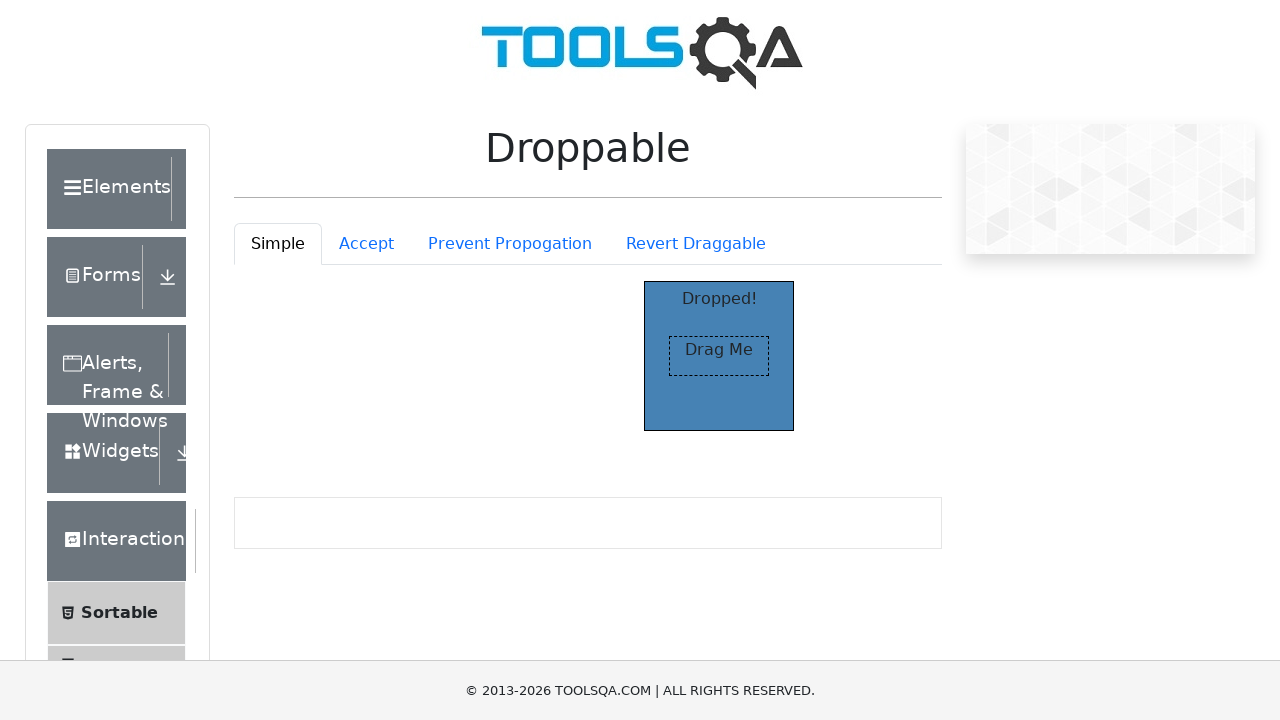

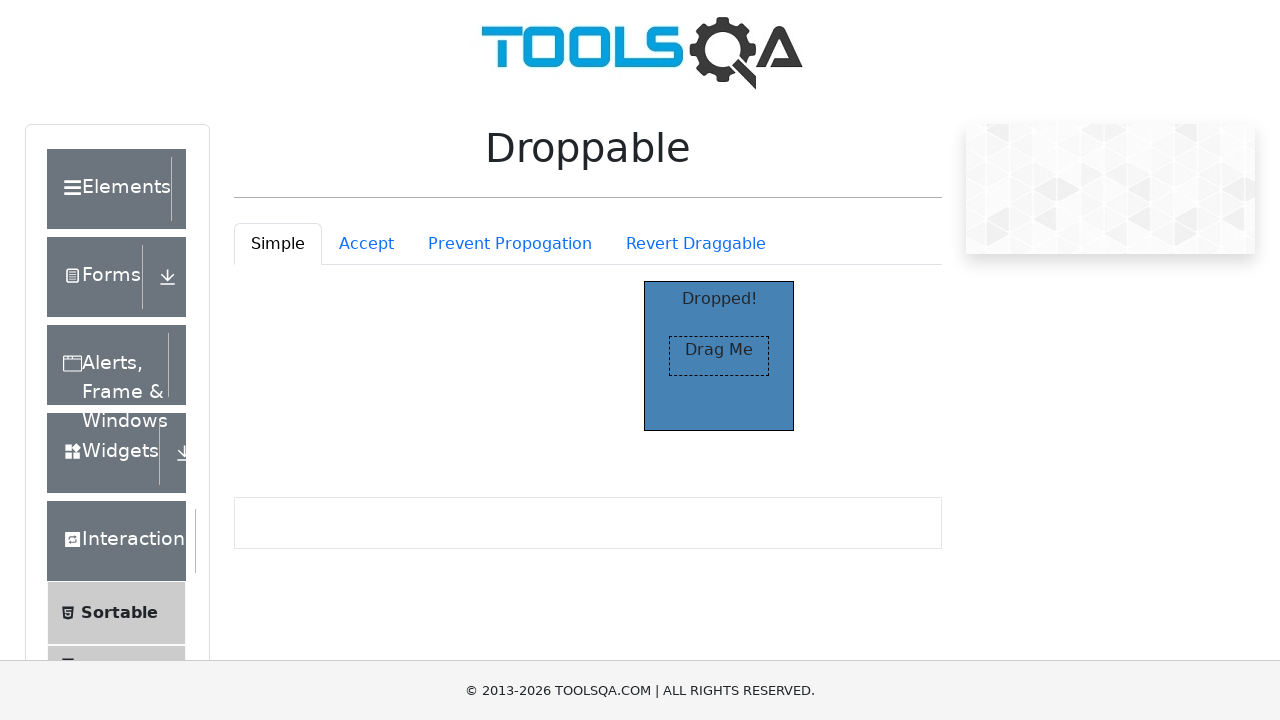